Navigates to Demoblaze e-commerce site and verifies that product listings with names and prices are displayed on the page

Starting URL: https://www.demoblaze.com/

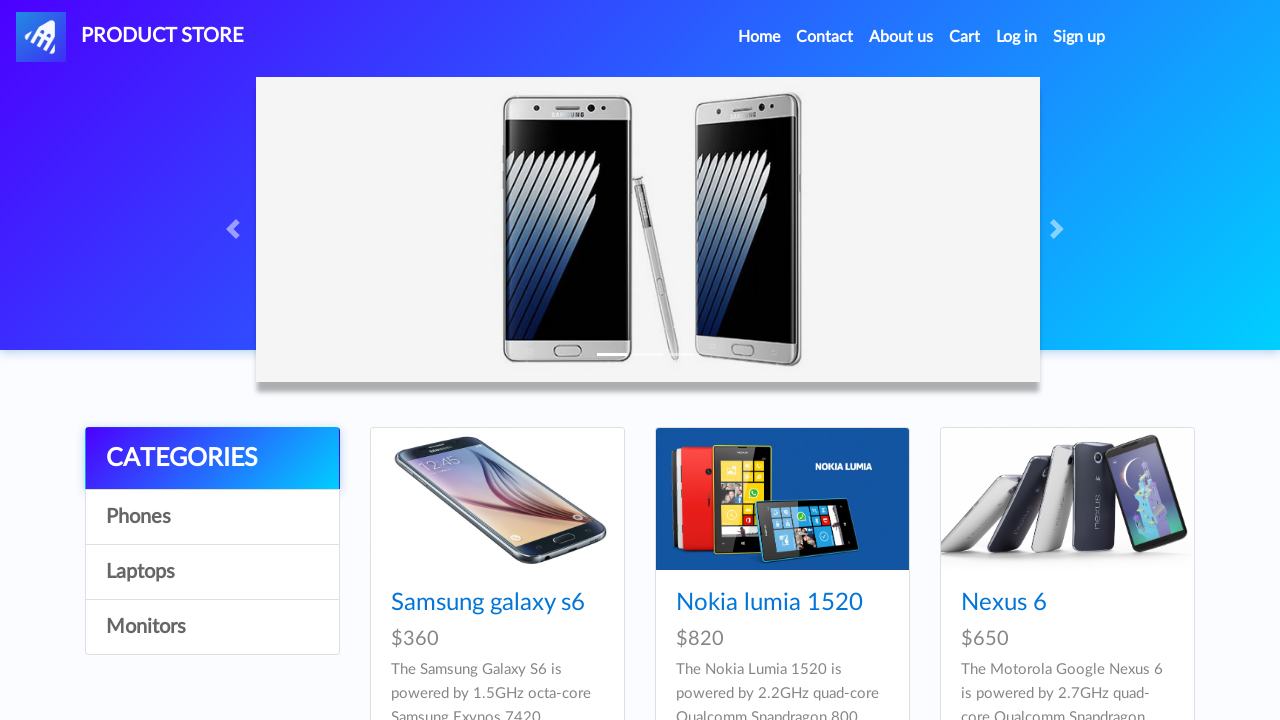

Waited for product listings to load
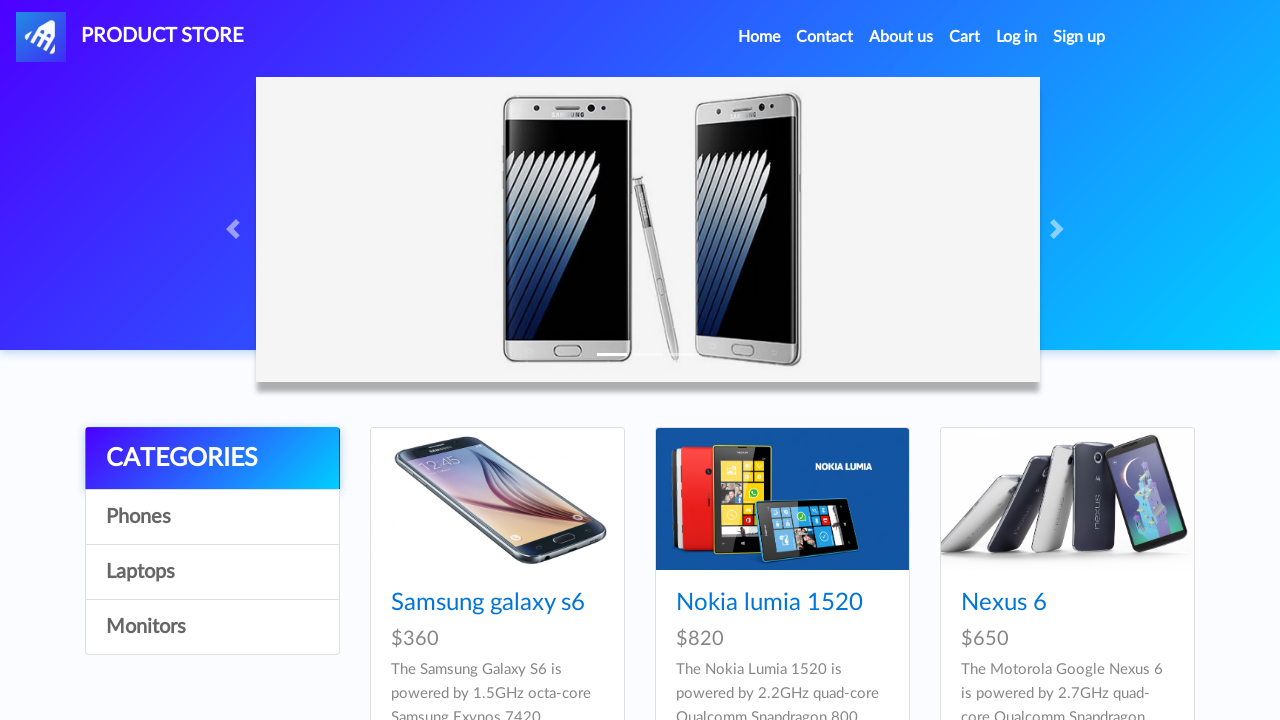

Retrieved all product name elements
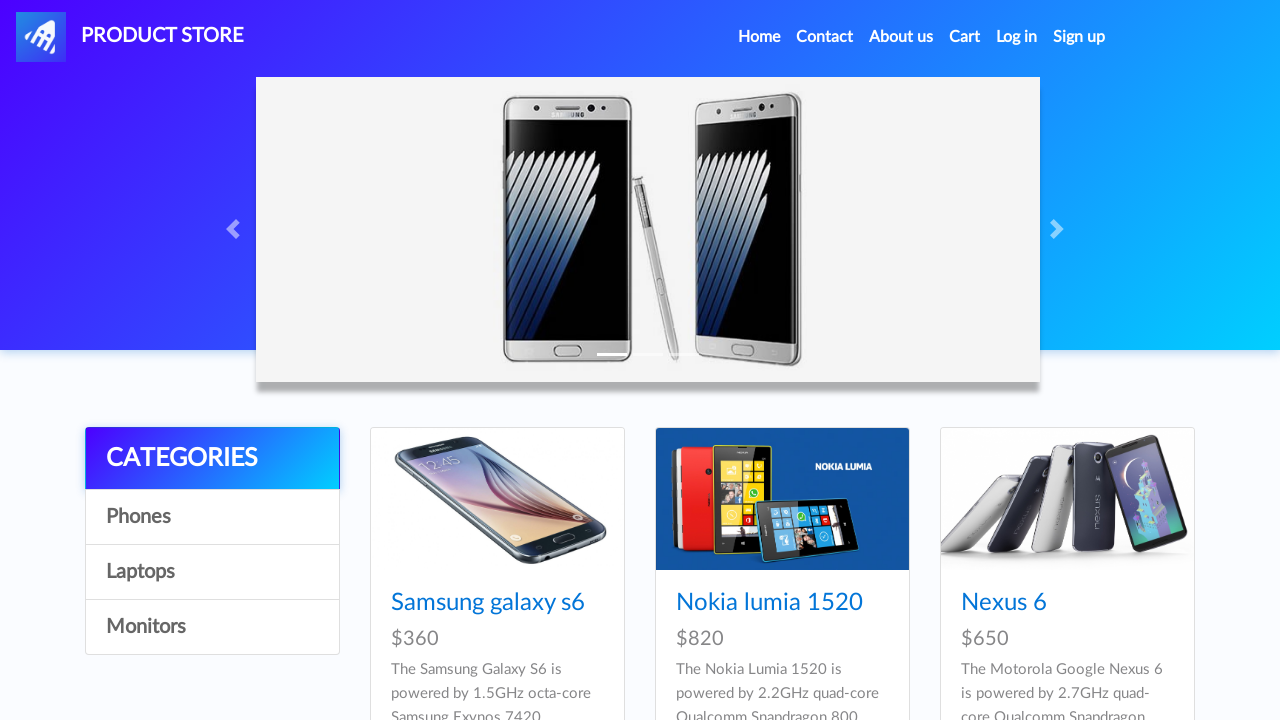

Verified that product names are displayed on the page
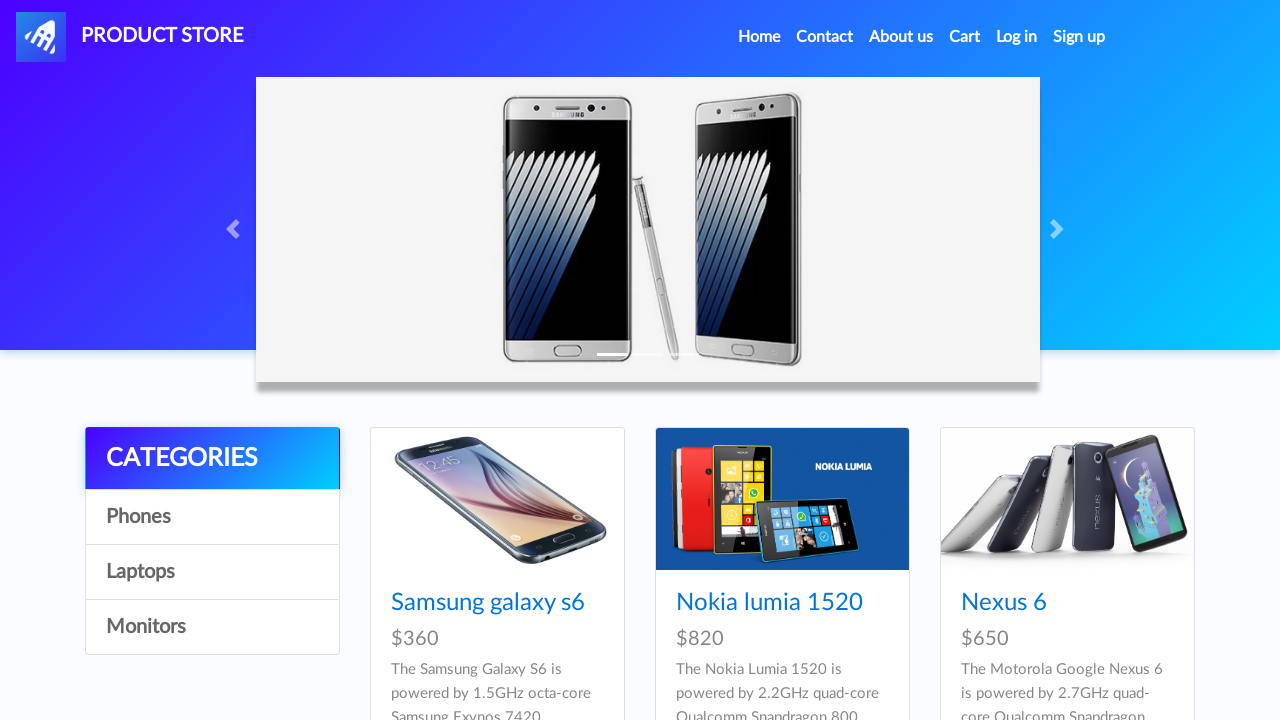

Retrieved all product price elements
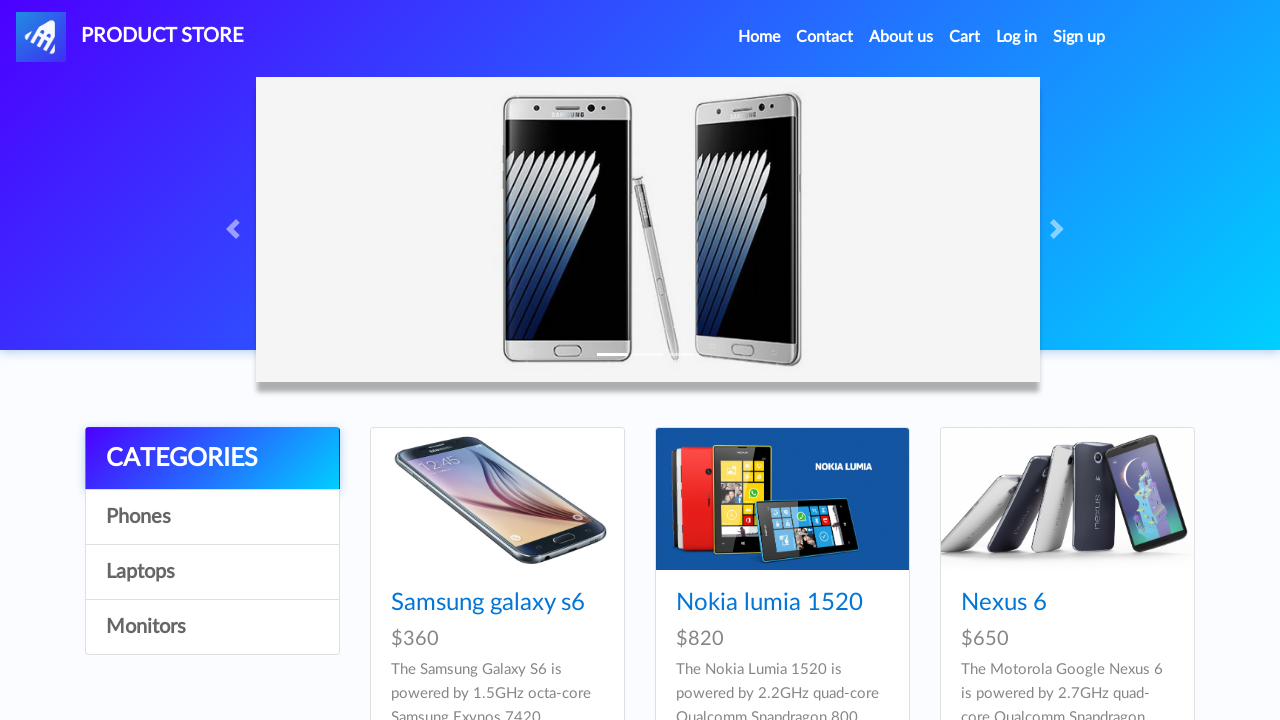

Verified that product prices are displayed on the page
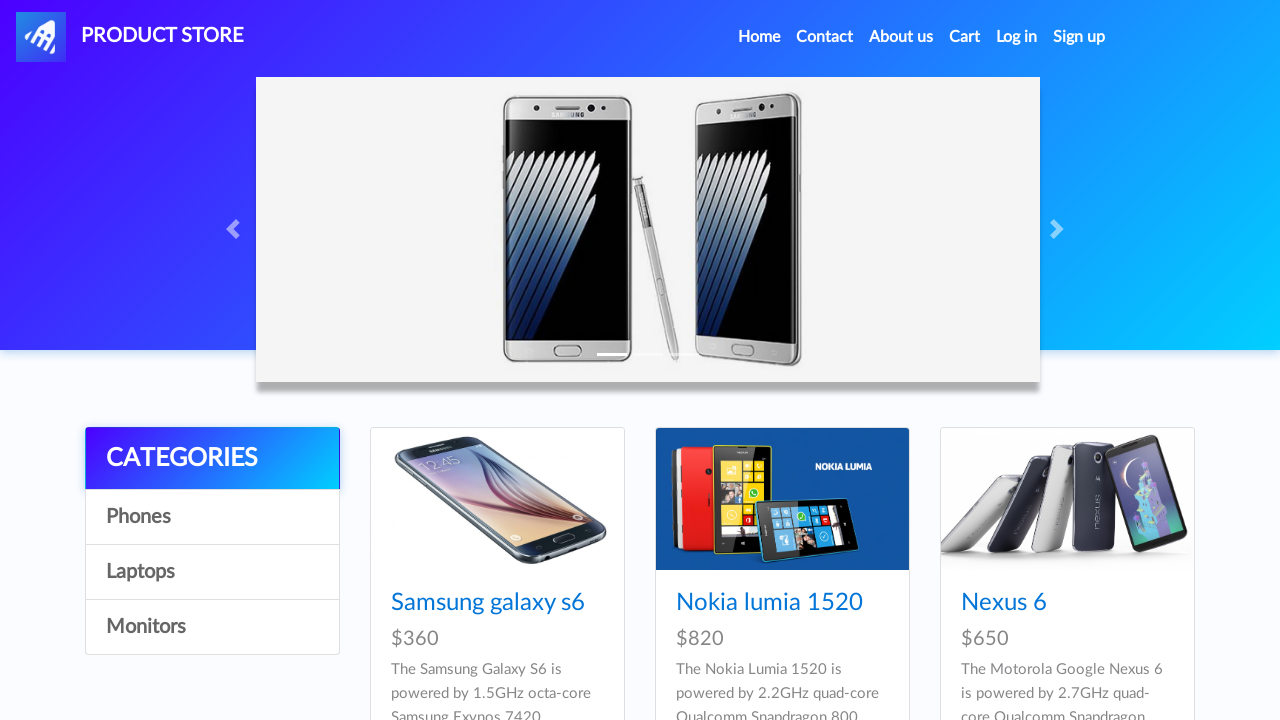

Verified that the number of product names matches the number of prices
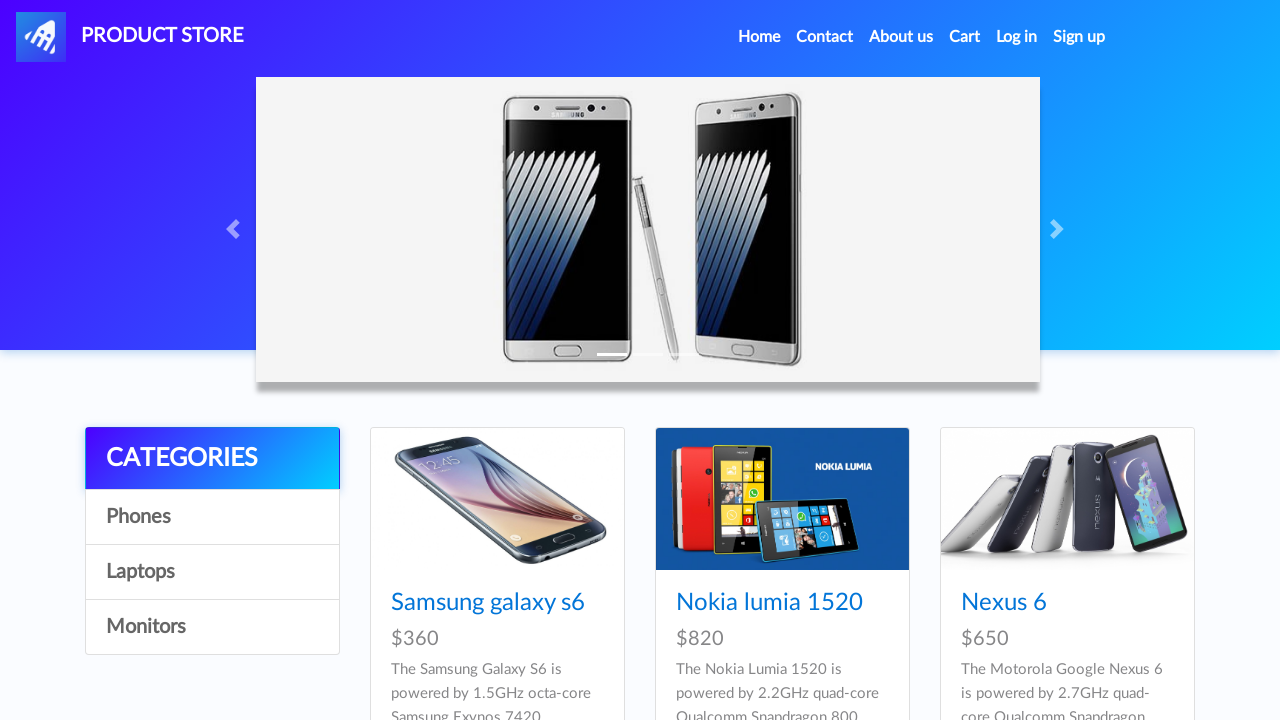

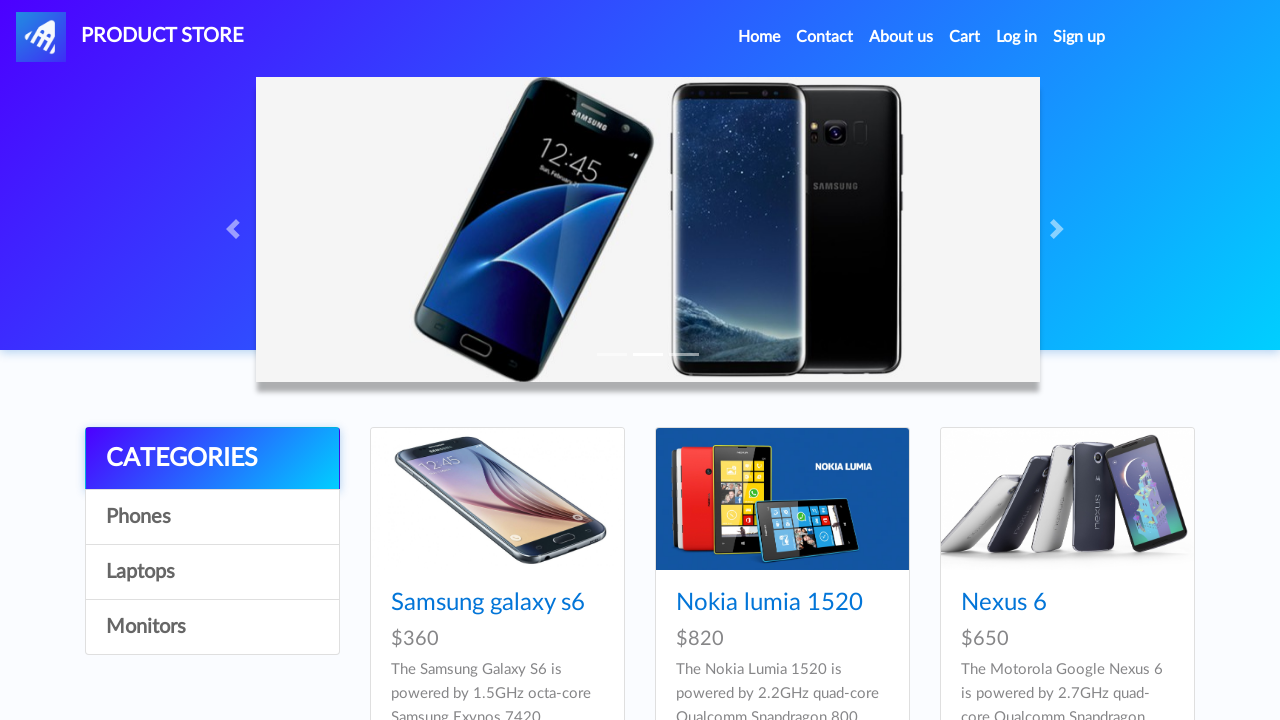